Tests dropdown select functionality by verifying the default selected option, then selecting Option 1 and Option 2 by value and verifying each selection.

Starting URL: http://theinternet.przyklady.javastart.pl/dropdown

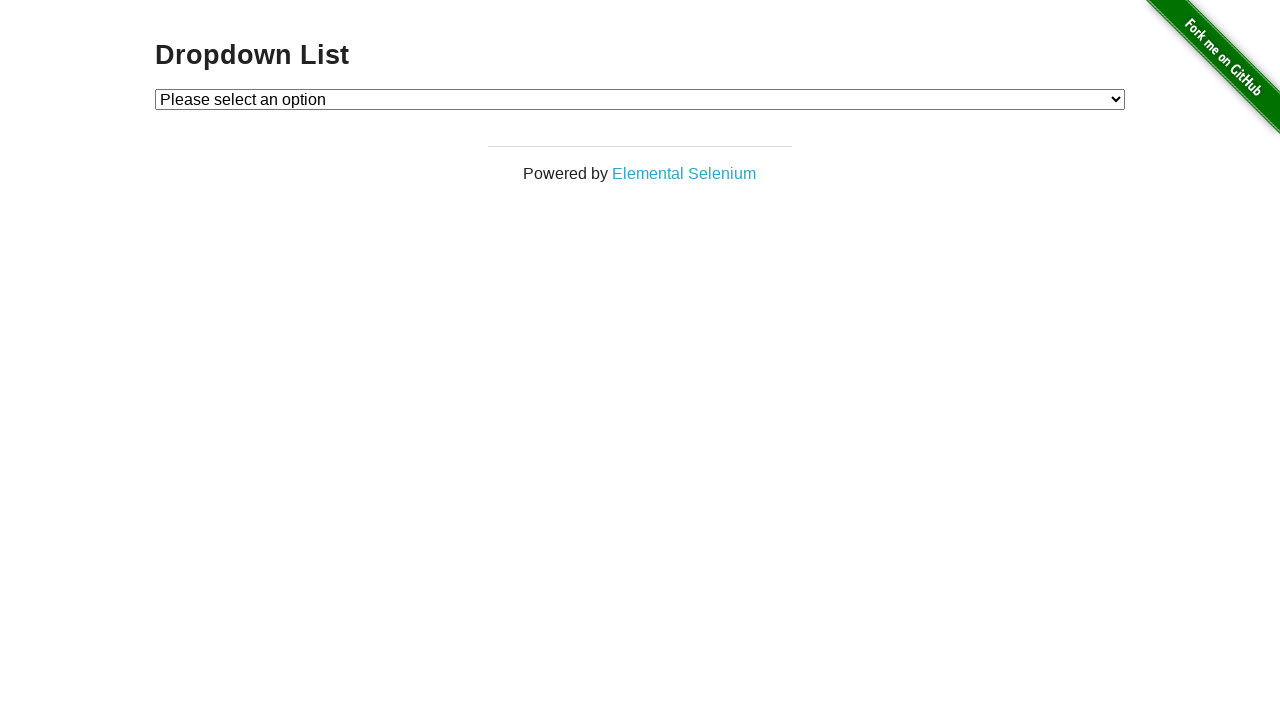

Located dropdown element with id 'dropdown'
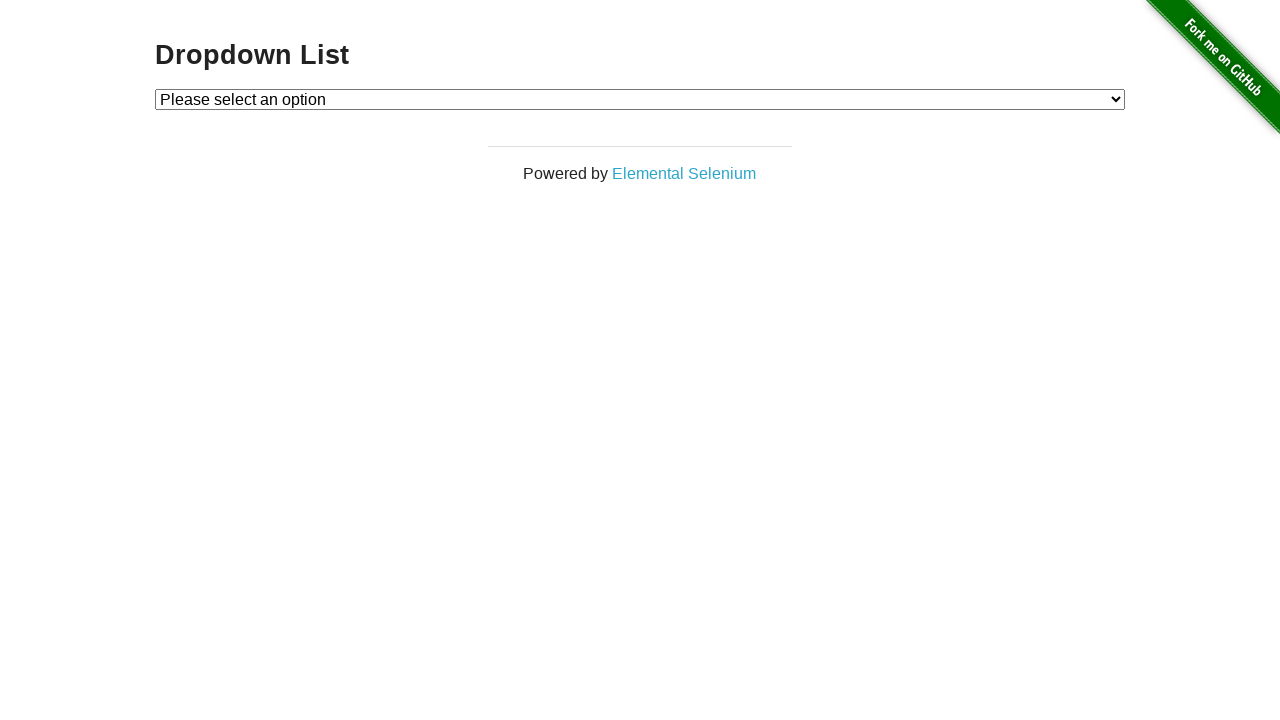

Located the default checked option in dropdown
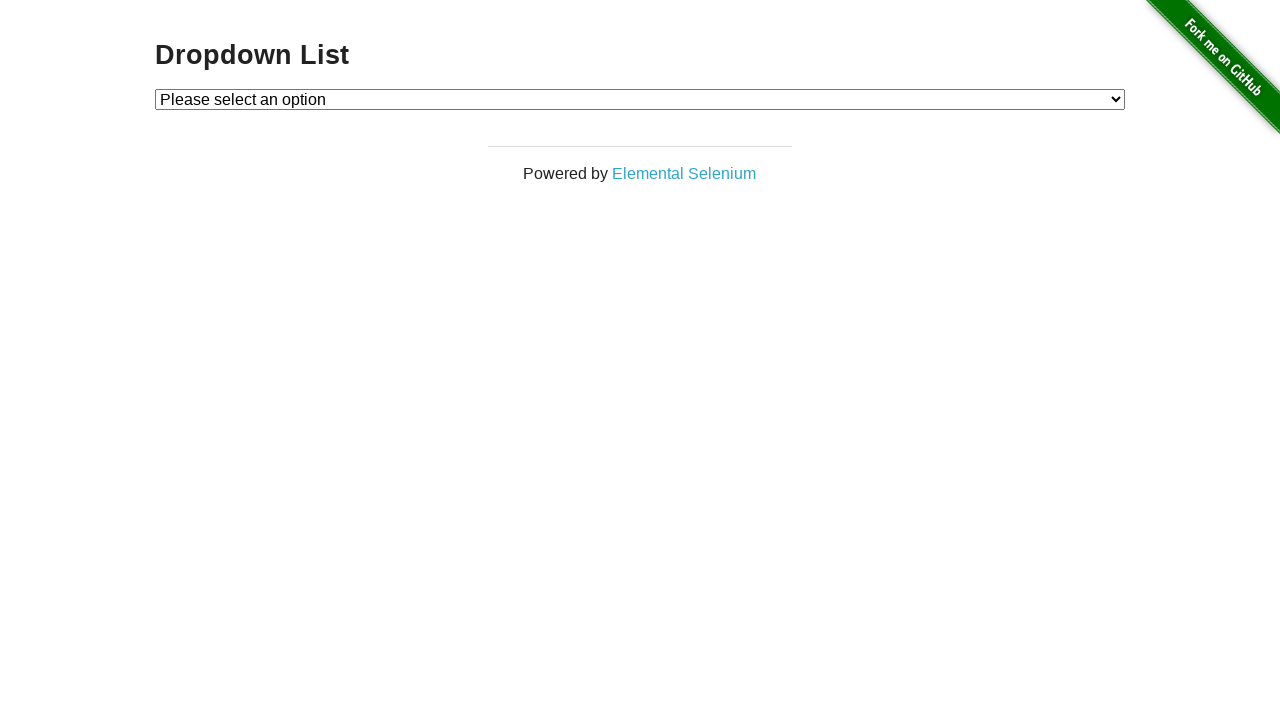

Verified default option text is 'Please select an option'
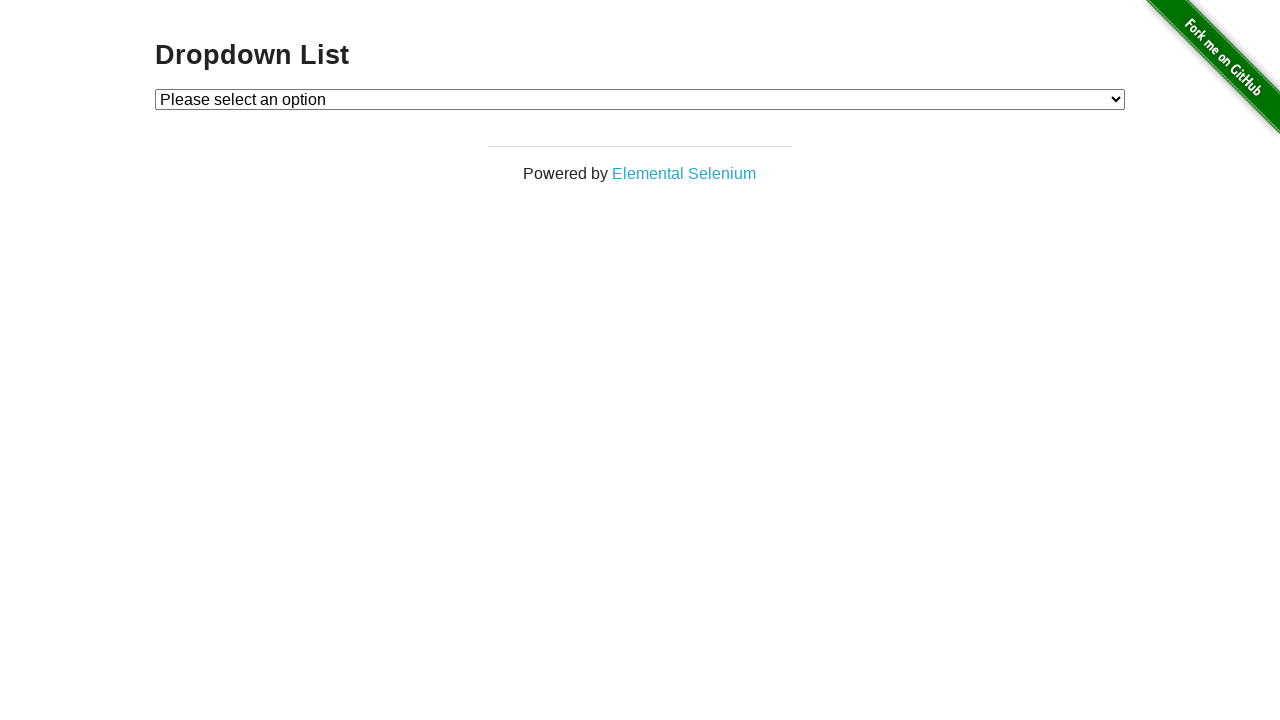

Selected Option 1 by value on #dropdown
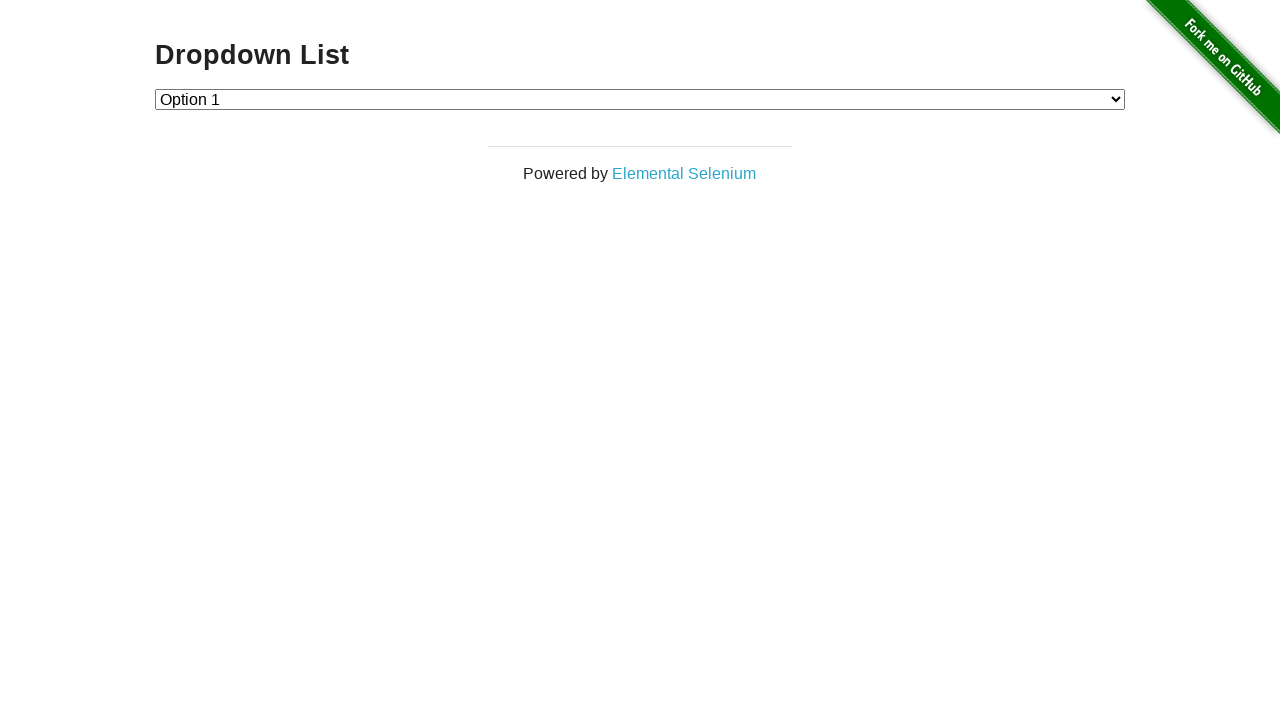

Located the currently checked option in dropdown
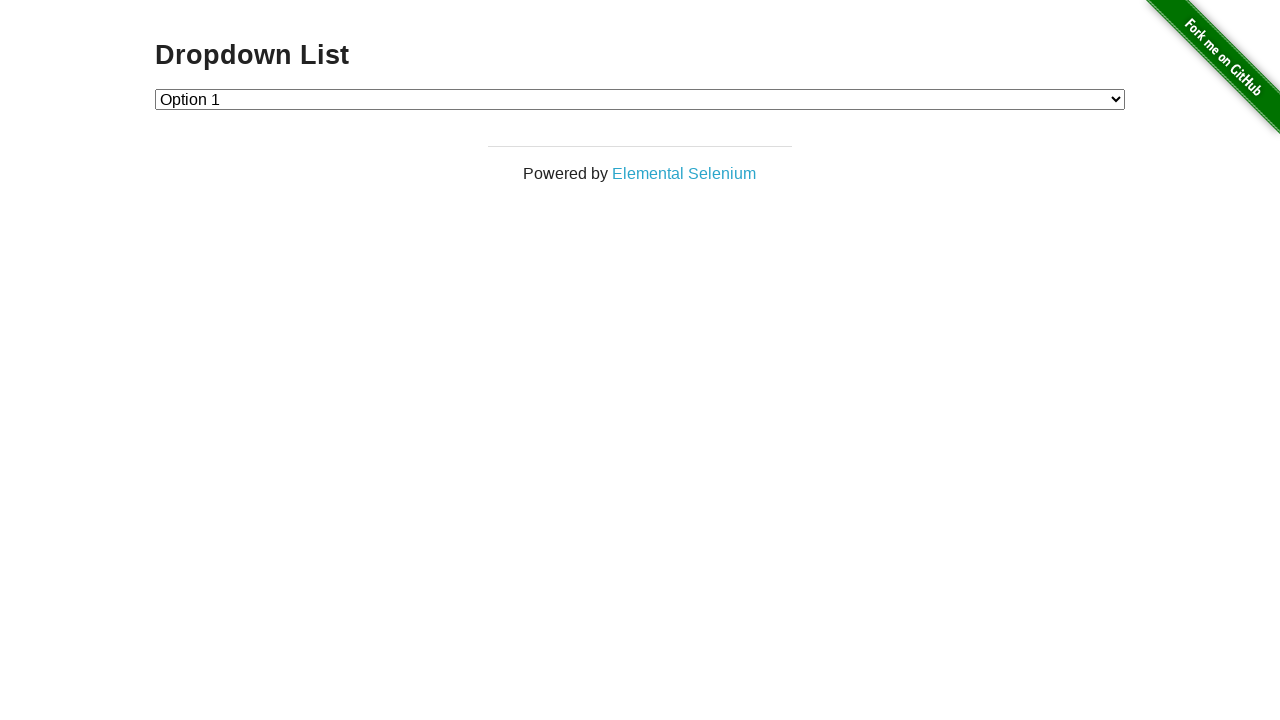

Verified selected option text is 'Option 1'
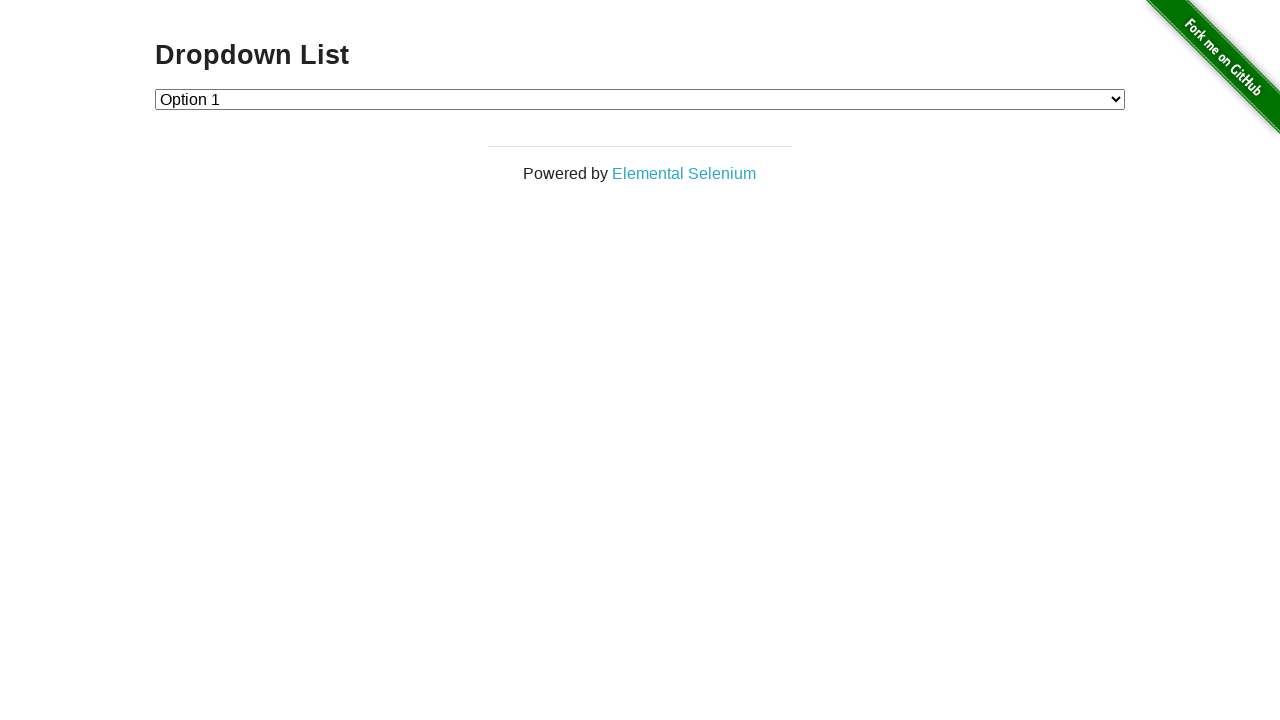

Selected Option 2 by value on #dropdown
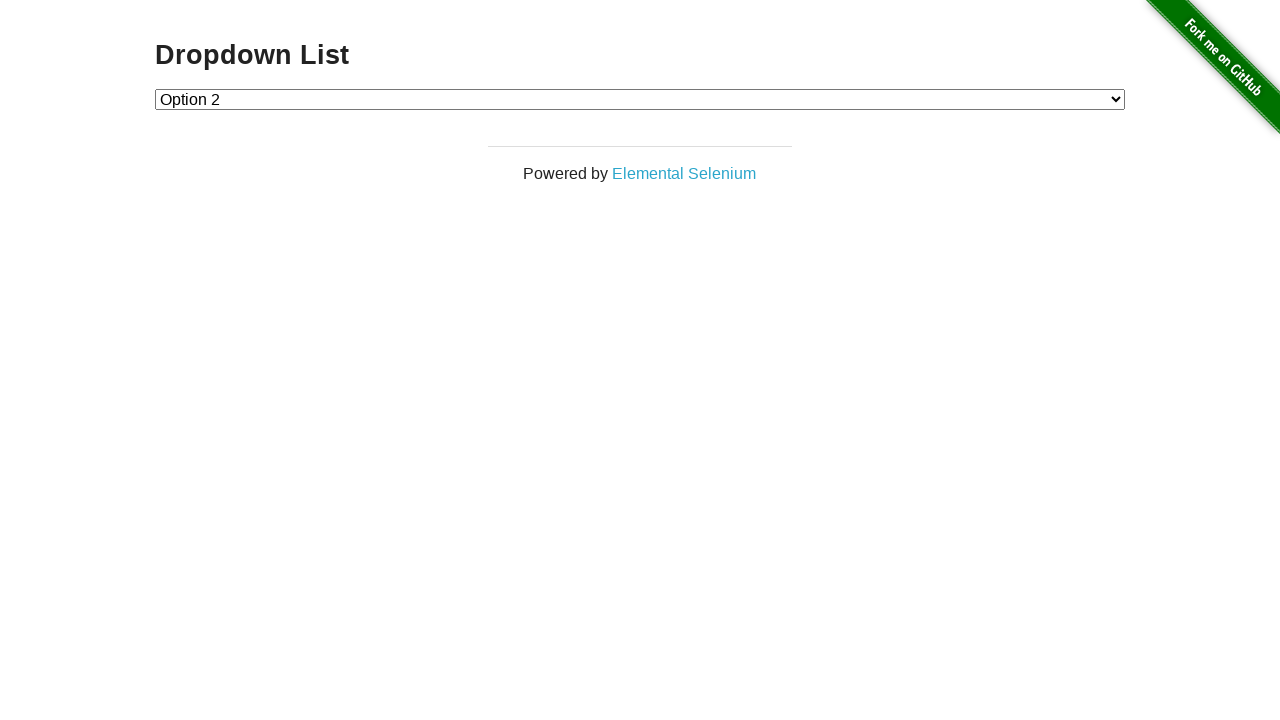

Located the currently checked option in dropdown
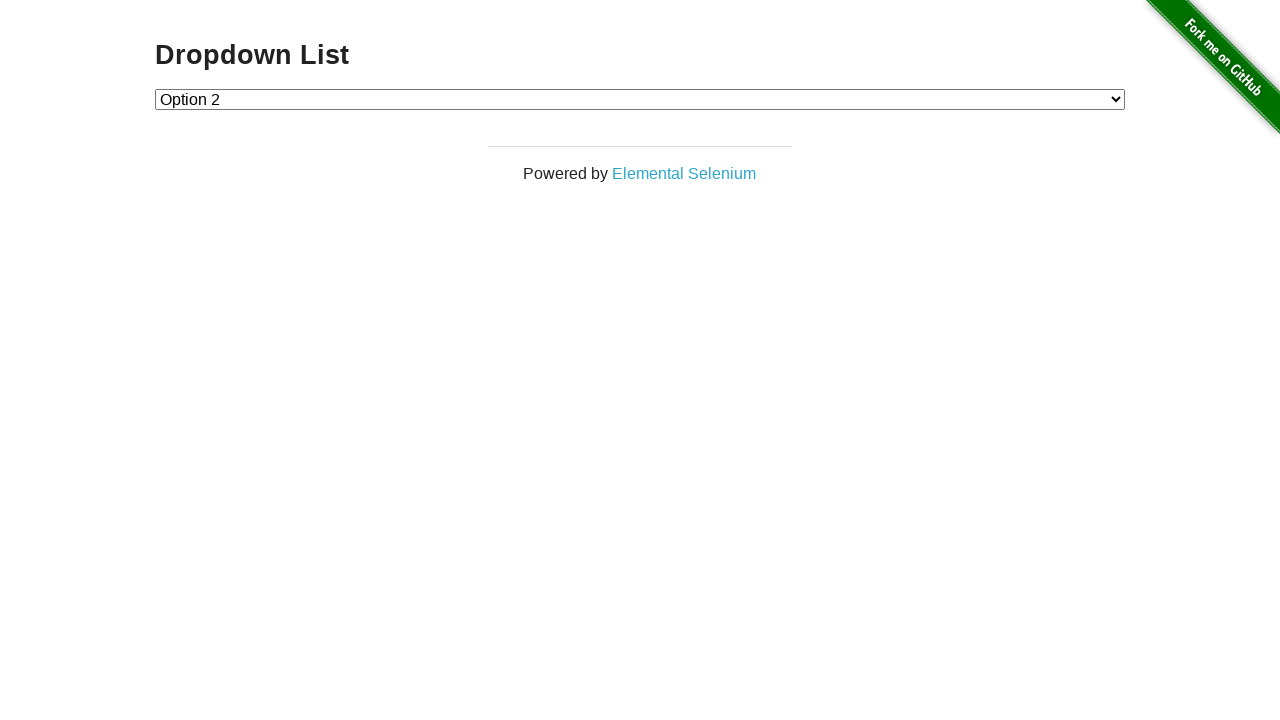

Verified selected option text is 'Option 2'
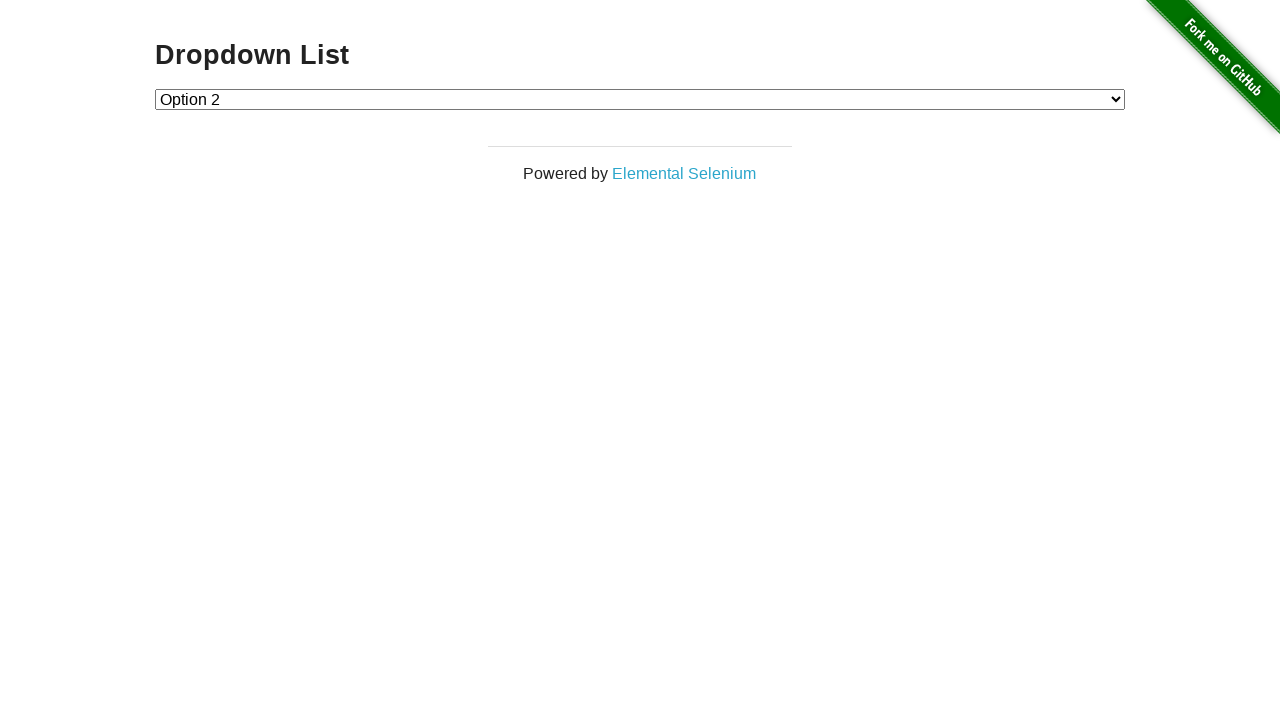

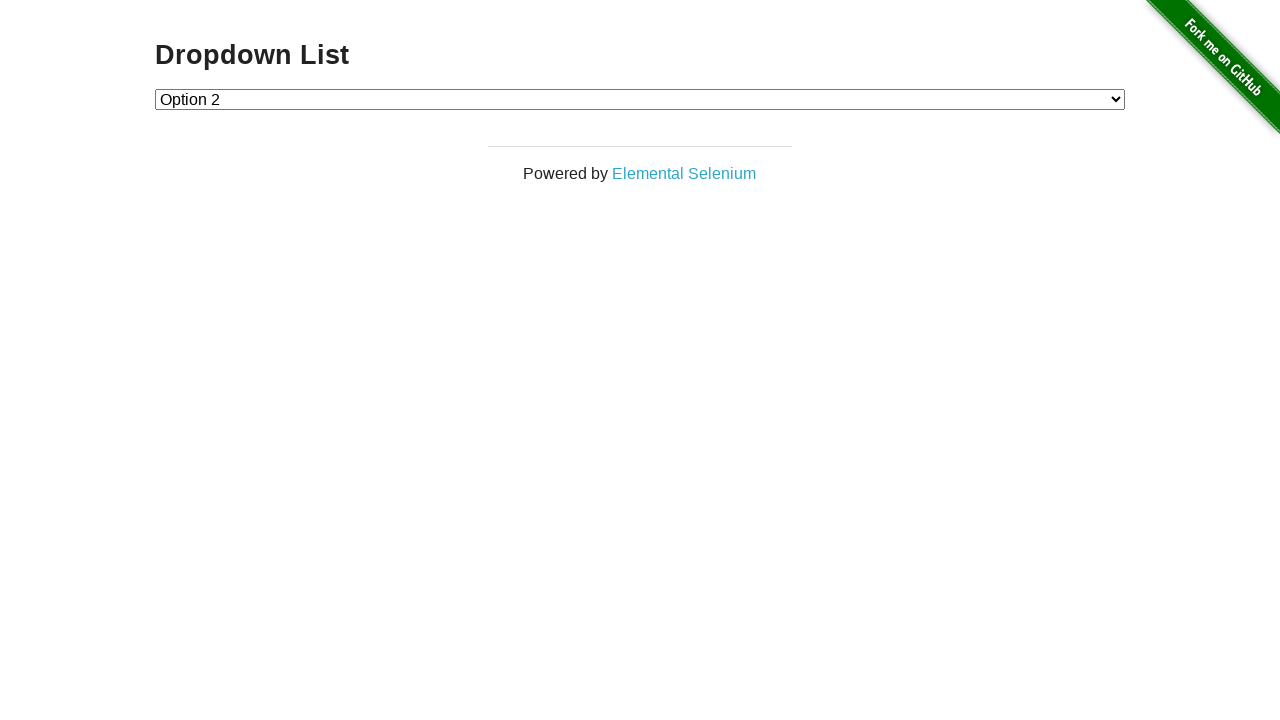